Tests dropdown selection by selecting Option 1 using index

Starting URL: https://the-internet.herokuapp.com/dropdown

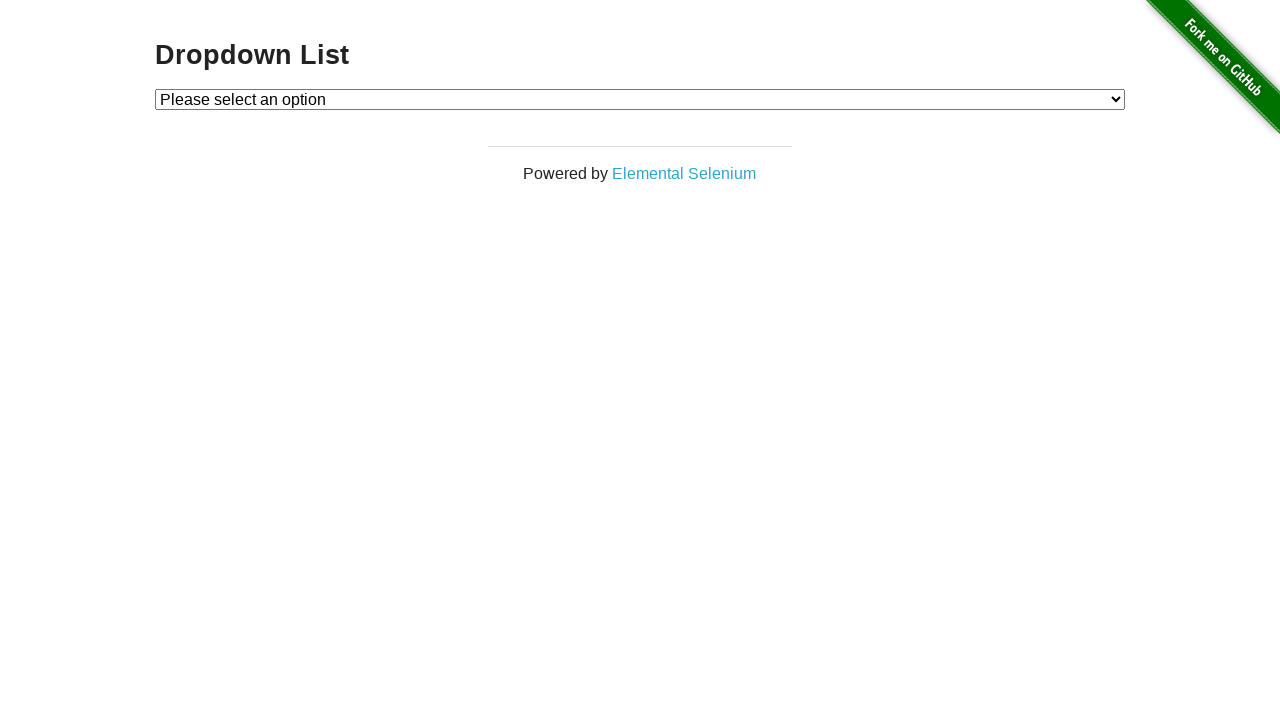

Navigated to dropdown page
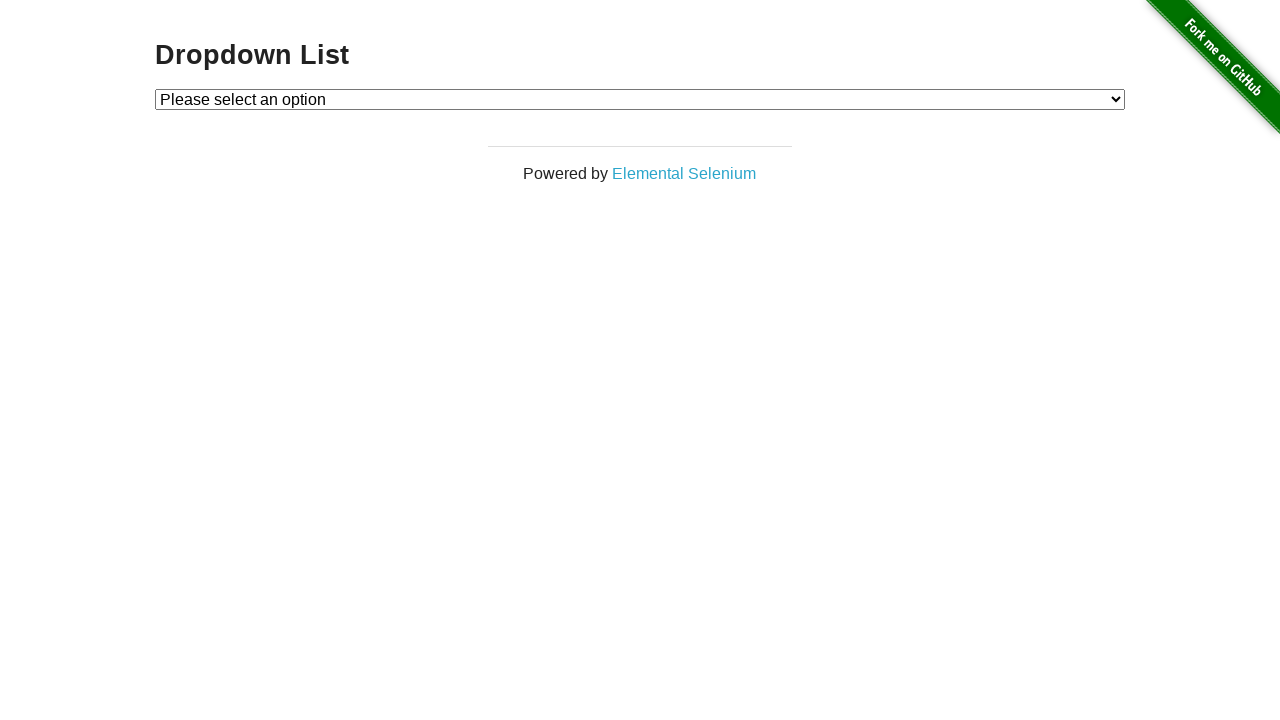

Located dropdown element
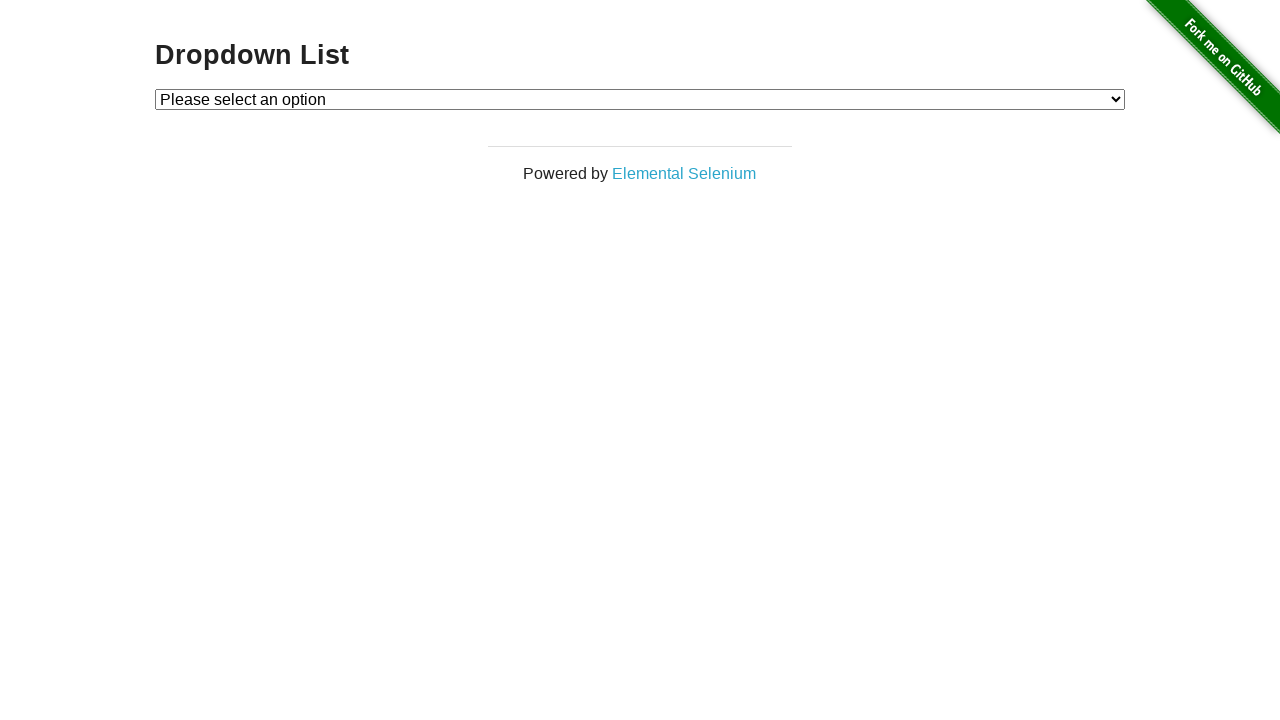

Selected Option 1 from dropdown using index on #dropdown
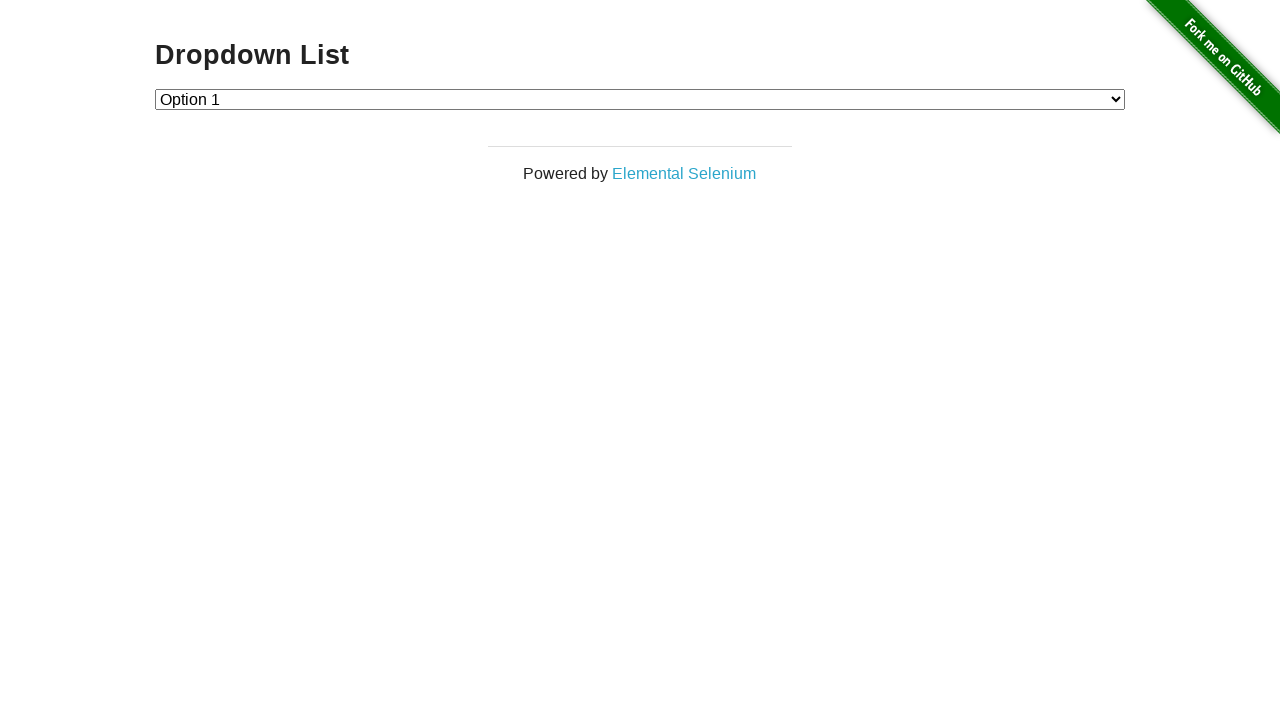

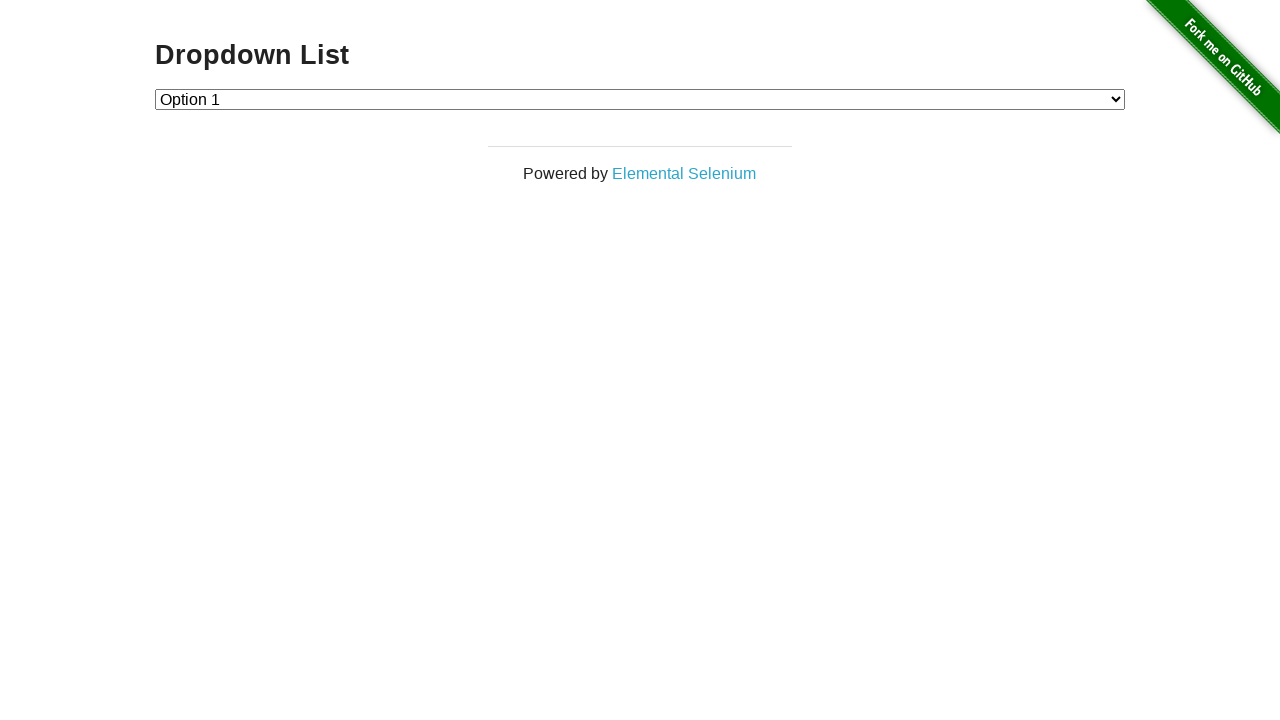